Clicks the Contact Us link in the footer and verifies it redirects to the contact page

Starting URL: https://parabank.parasoft.com/

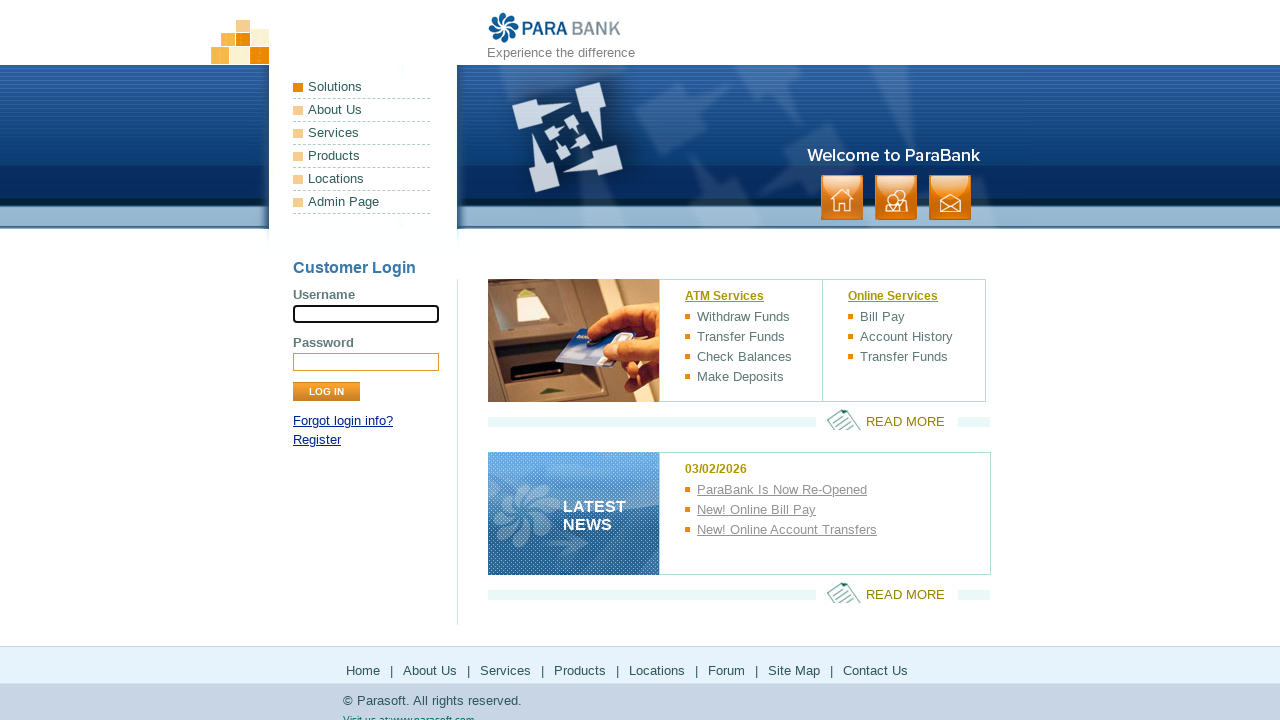

Clicked Contact Us link in footer at (876, 670) on #footerPanel > ul:nth-child(1) > li:nth-child(8) > a:nth-child(1)
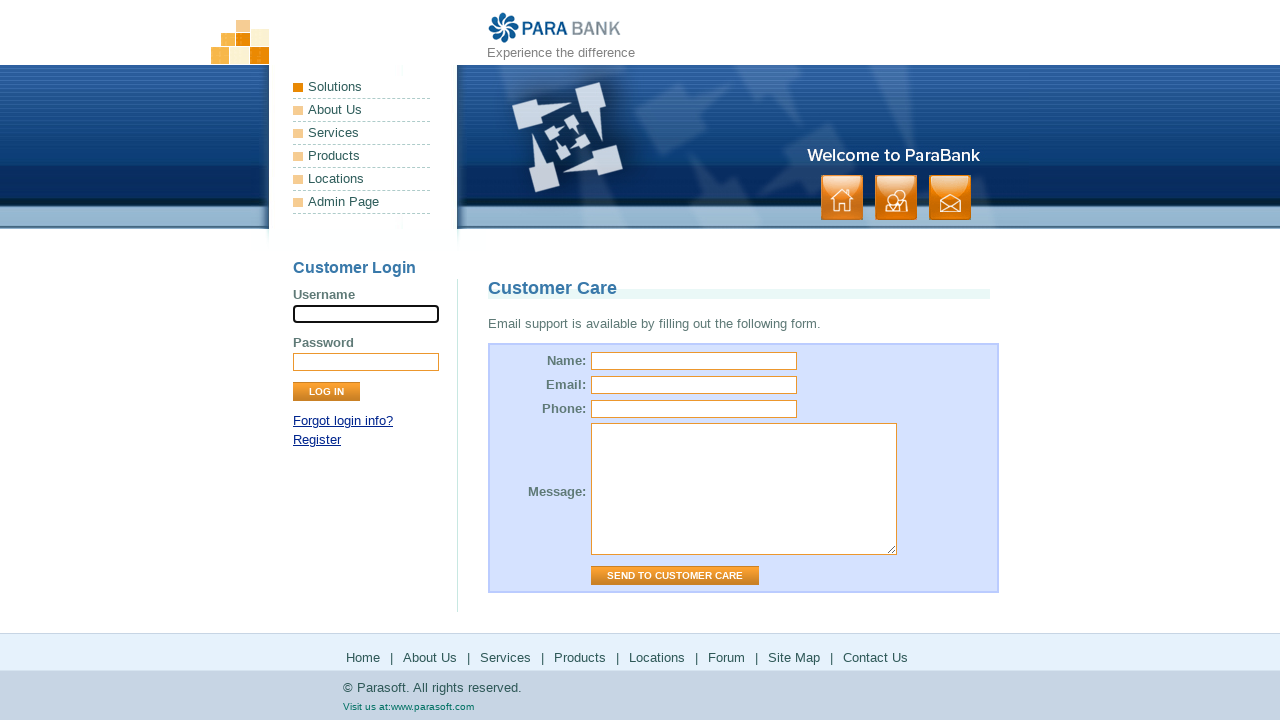

Verified redirect to Contact Us page
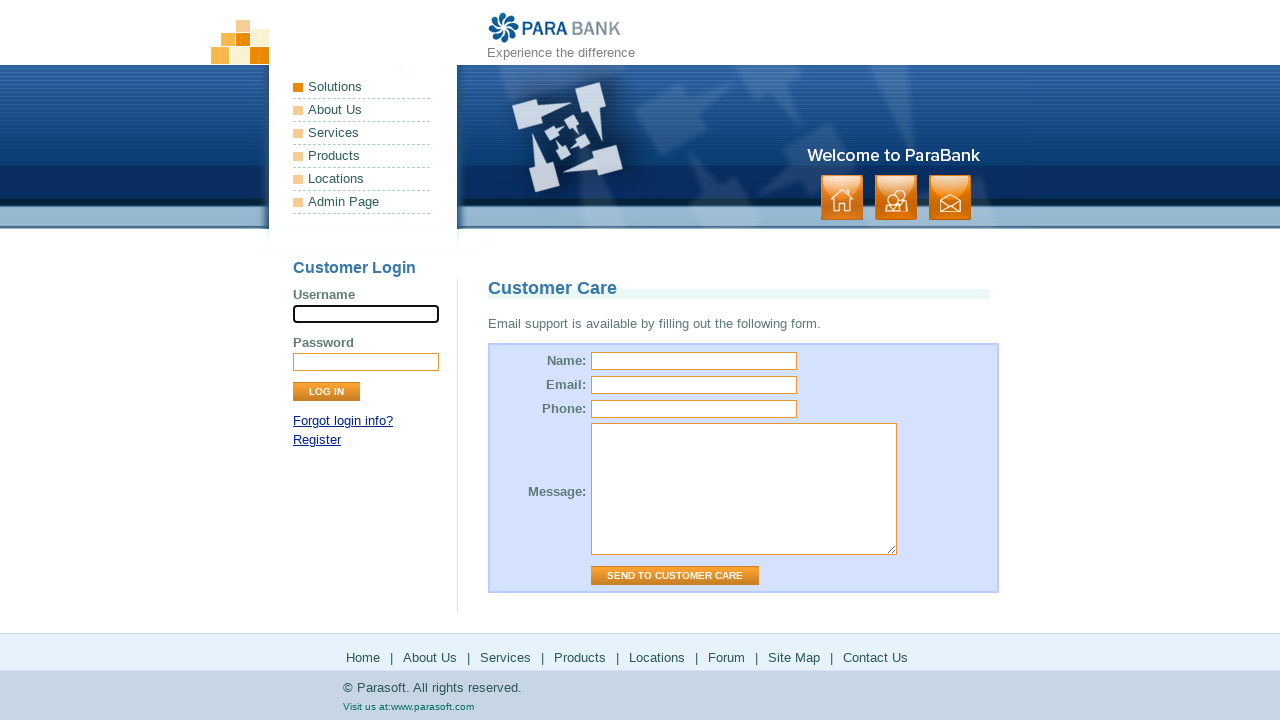

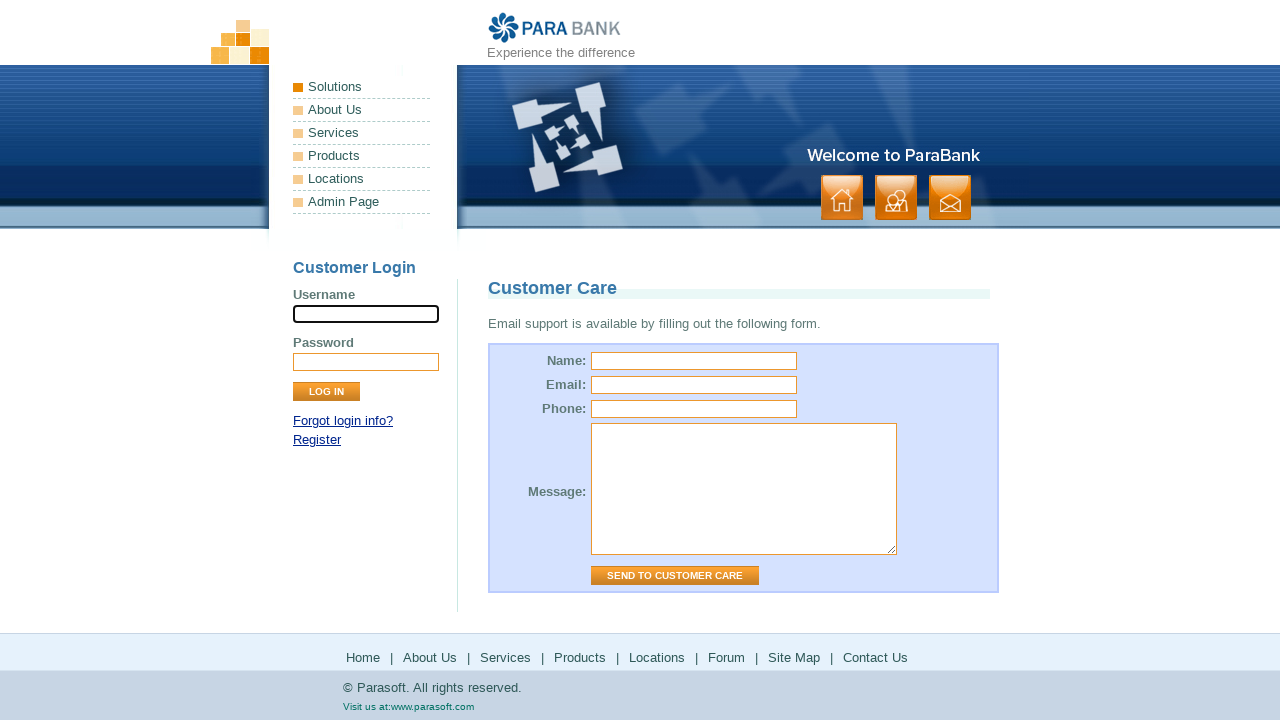